Tests that a dynamically appearing button becomes visible after a delay on the DemoQA dynamic properties page

Starting URL: https://demoqa.com/dynamic-properties

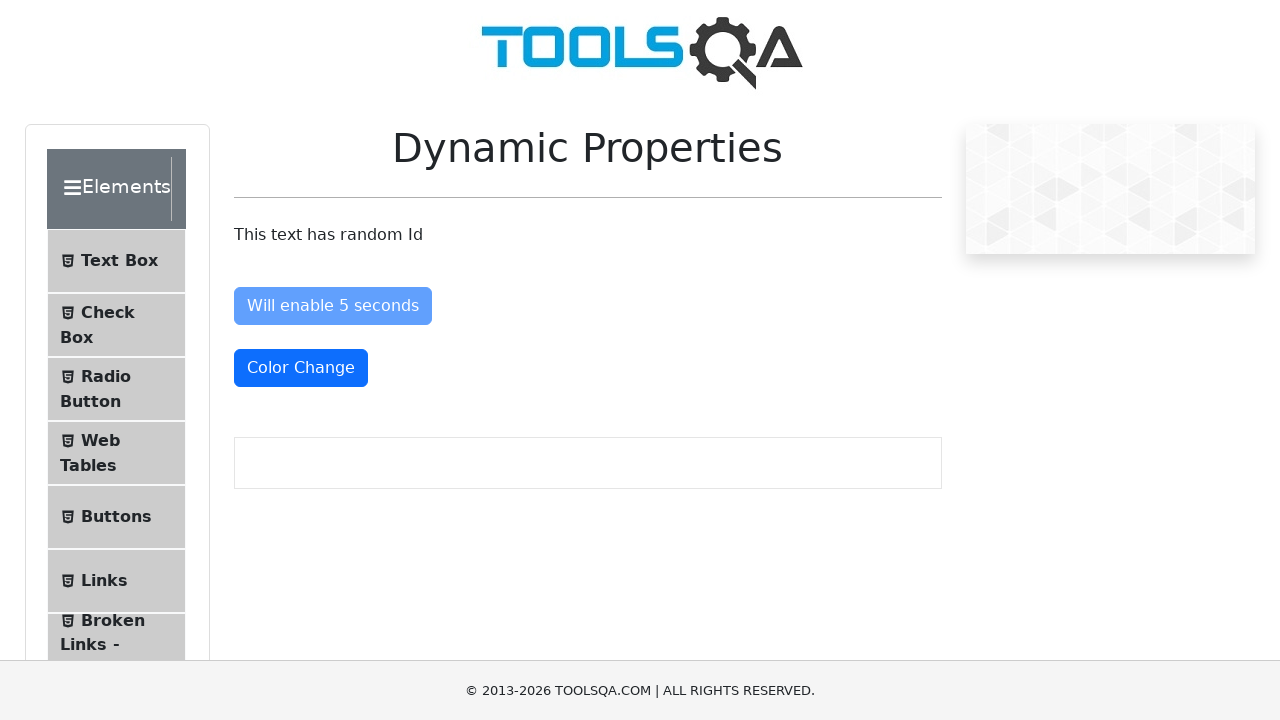

Waited for dynamically appearing button with id 'visibleAfter' to become visible
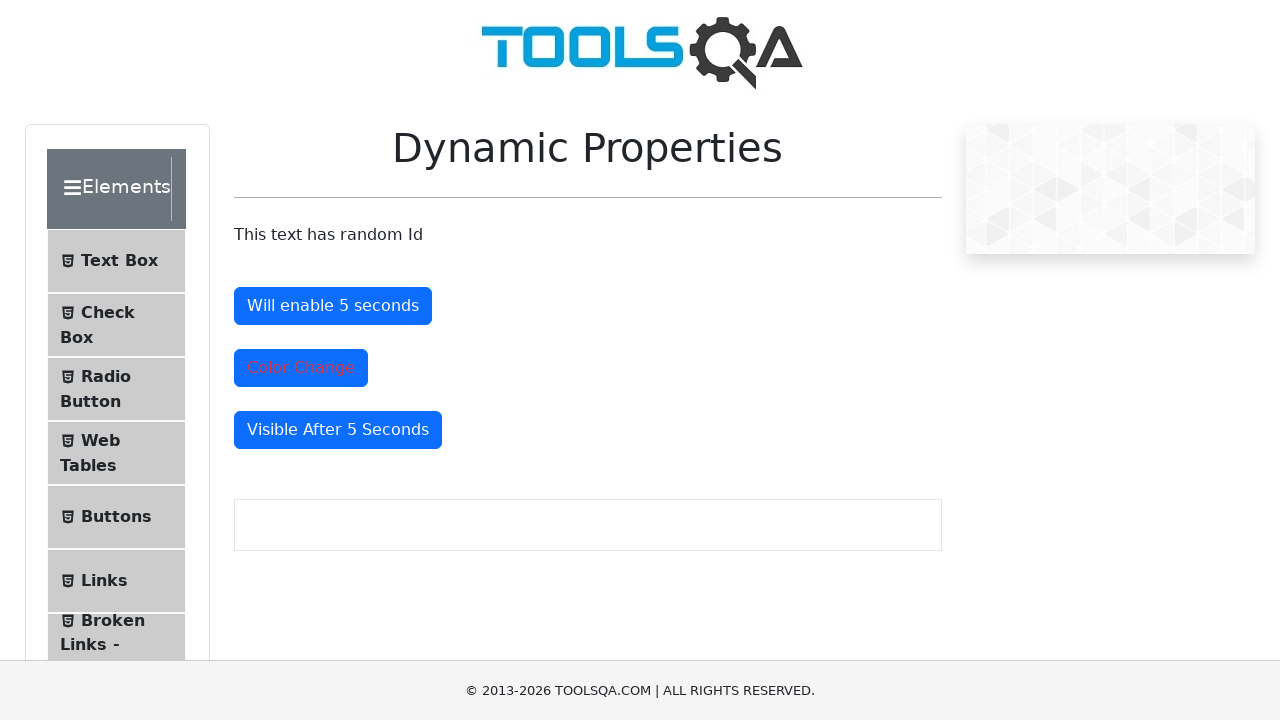

Verified that the dynamic button is visible on the page
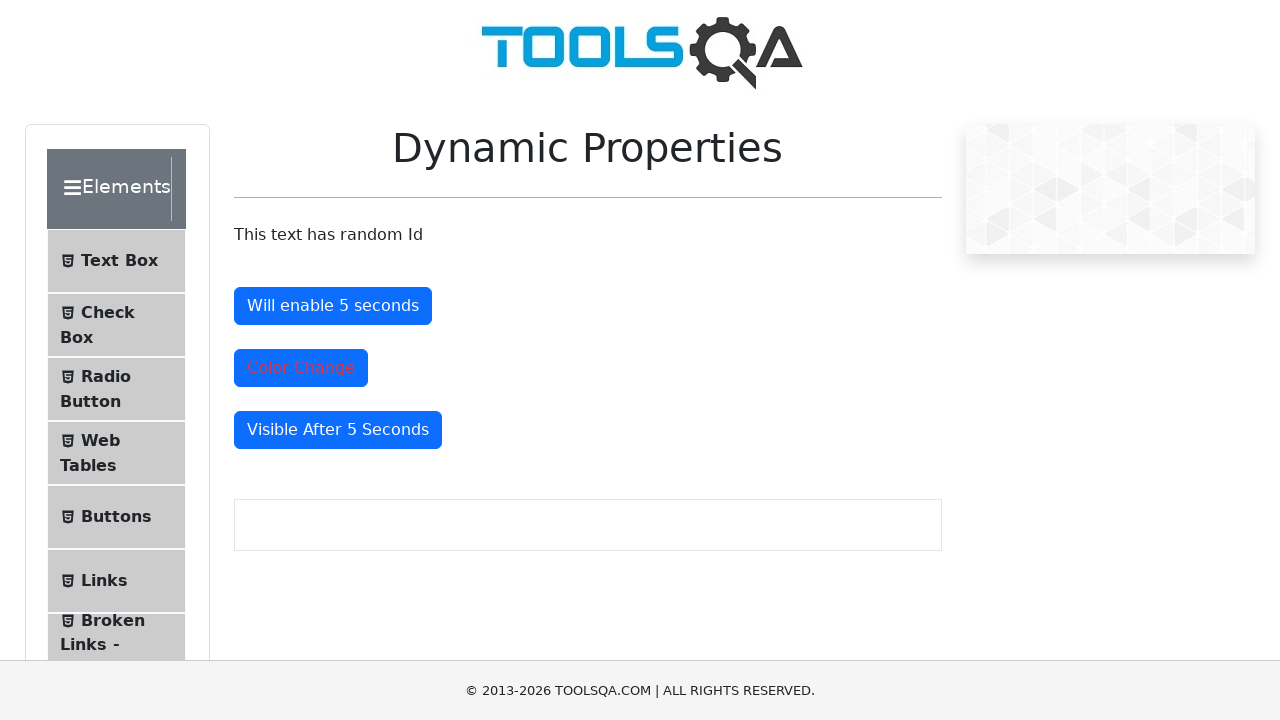

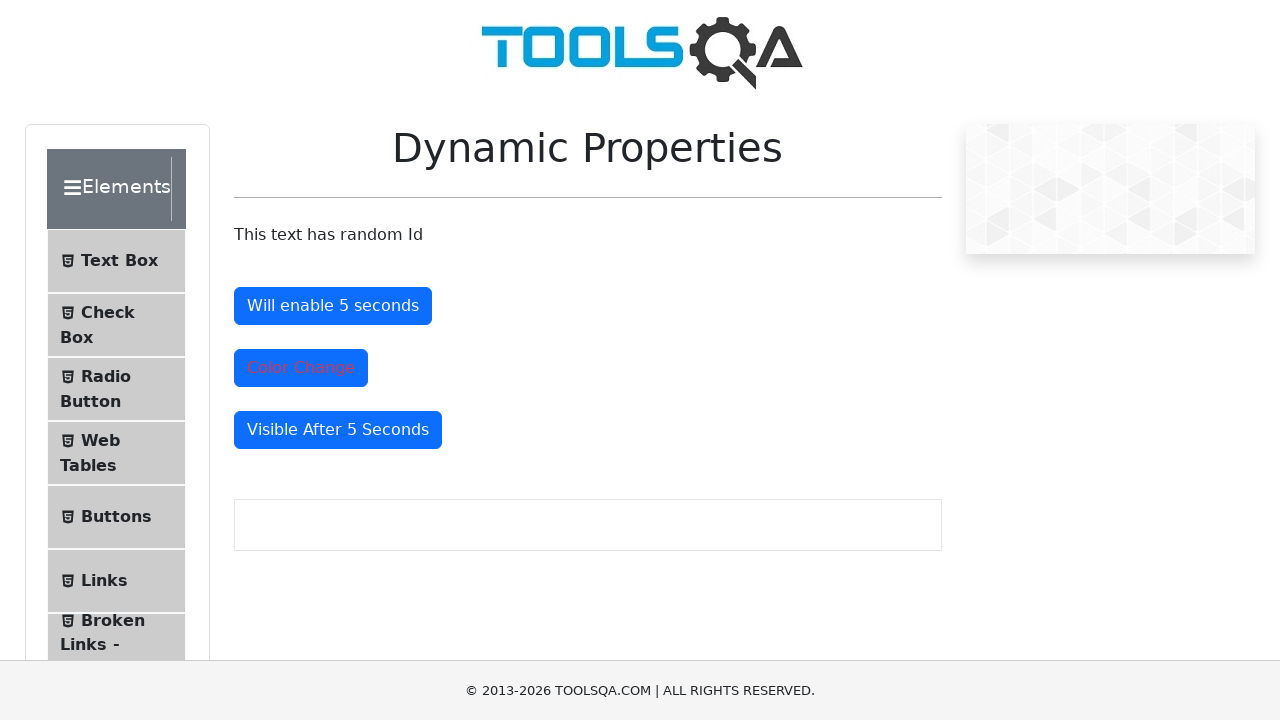